Tests challenging DOM page by clicking various buttons

Starting URL: https://the-internet.herokuapp.com/

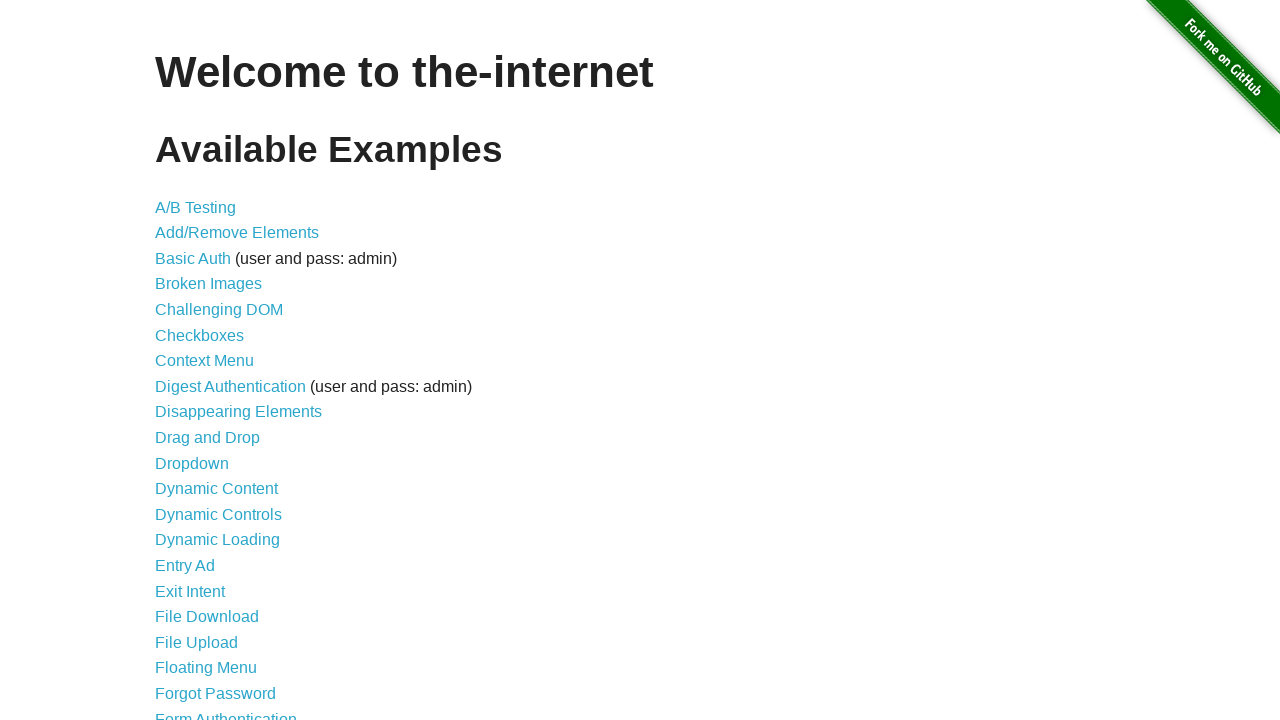

Clicked link to navigate to challenging DOM page at (219, 310) on xpath=//a[@href='/challenging_dom']
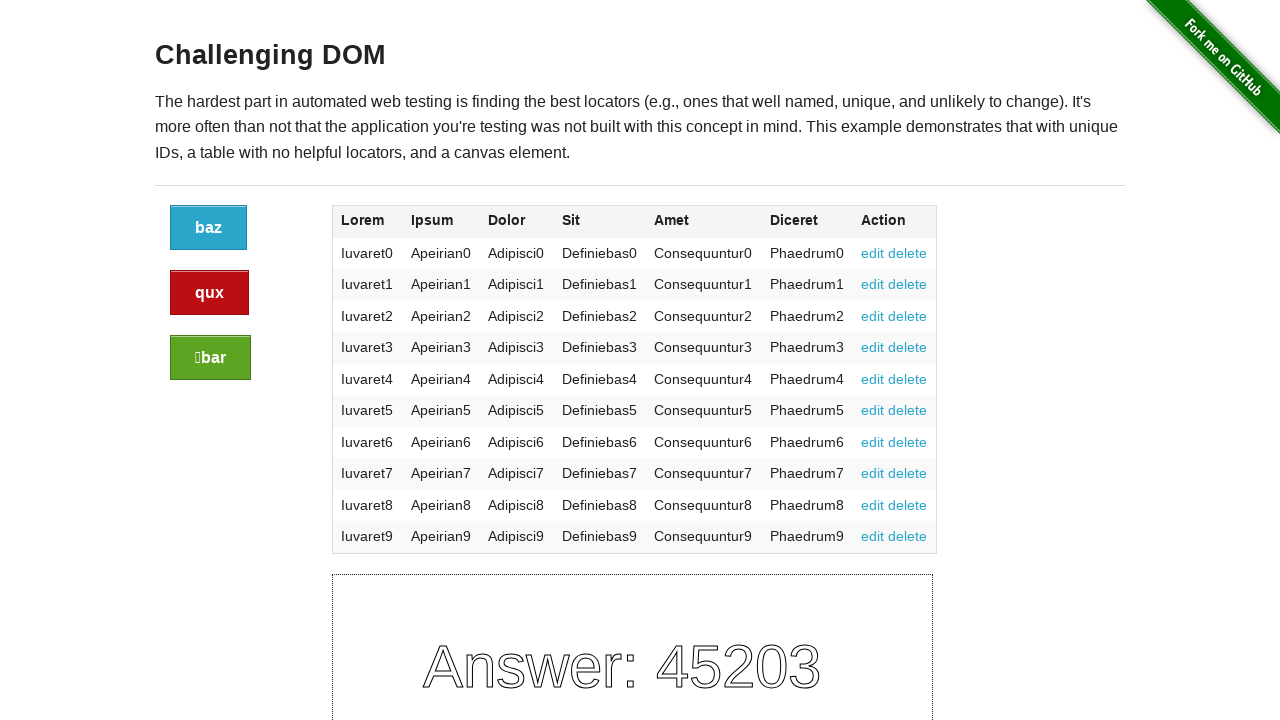

Clicked first button at (208, 228) on xpath=//a[@class='button']
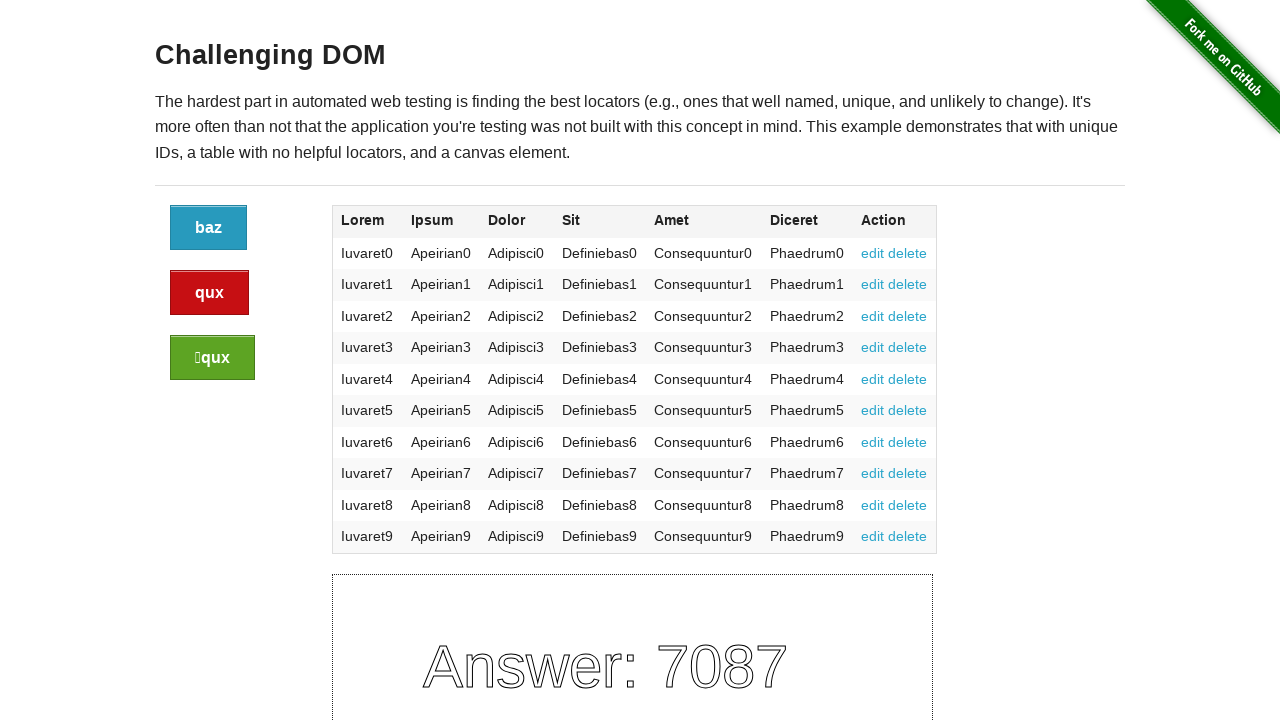

Clicked alert button at (210, 293) on xpath=//a[@class='button alert']
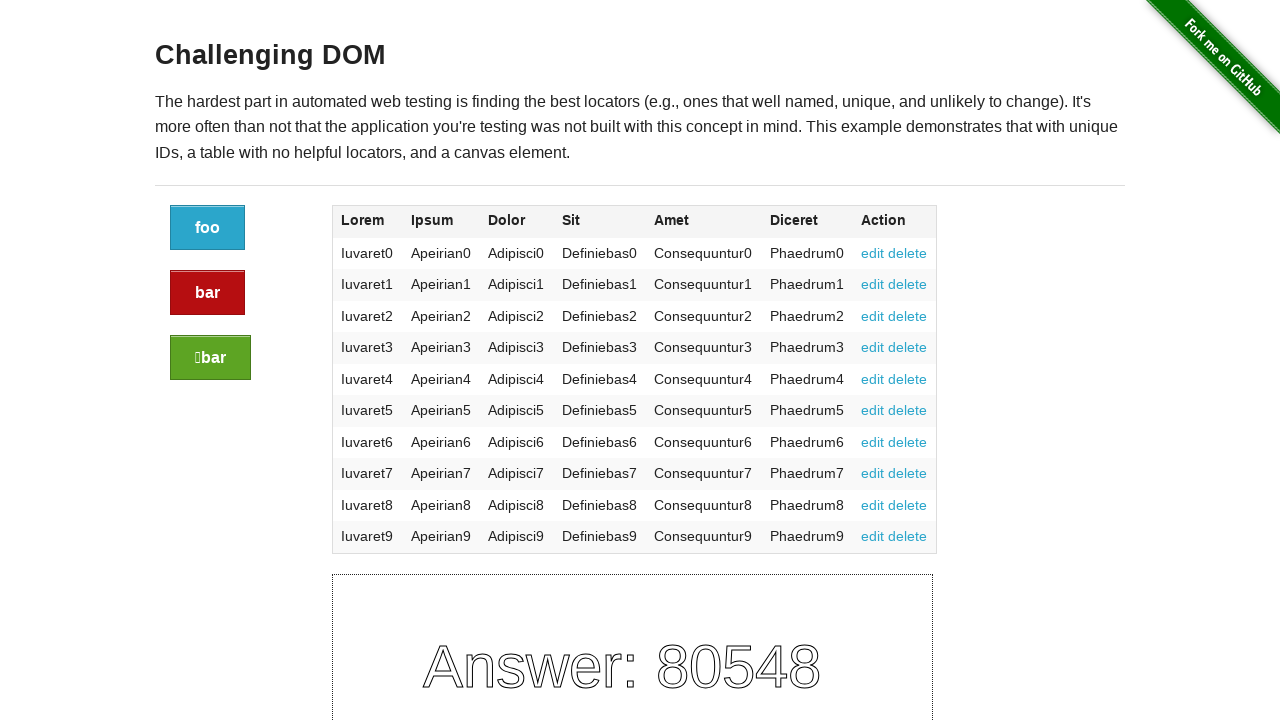

Clicked success button at (210, 358) on xpath=//a[@class='button success']
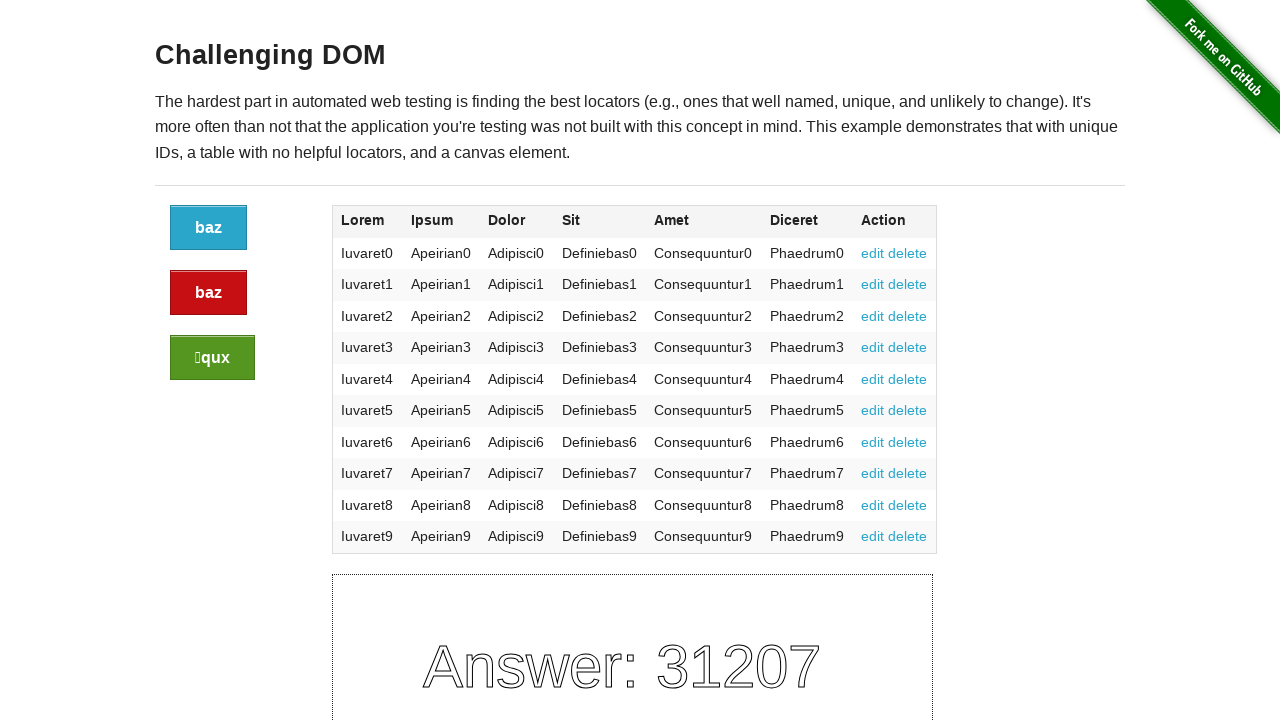

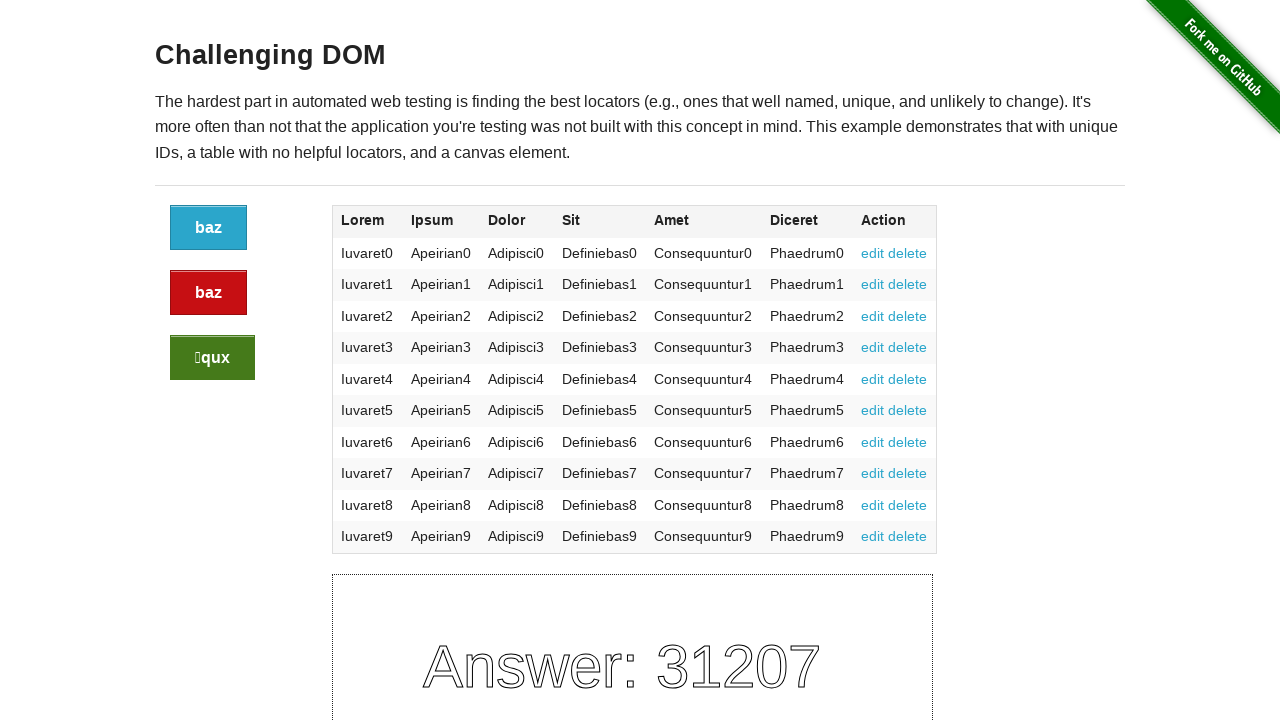